Navigates to Python.org website, locates the Donate button to get its position and size, then clicks on the Downloads link

Starting URL: https://www.python.org

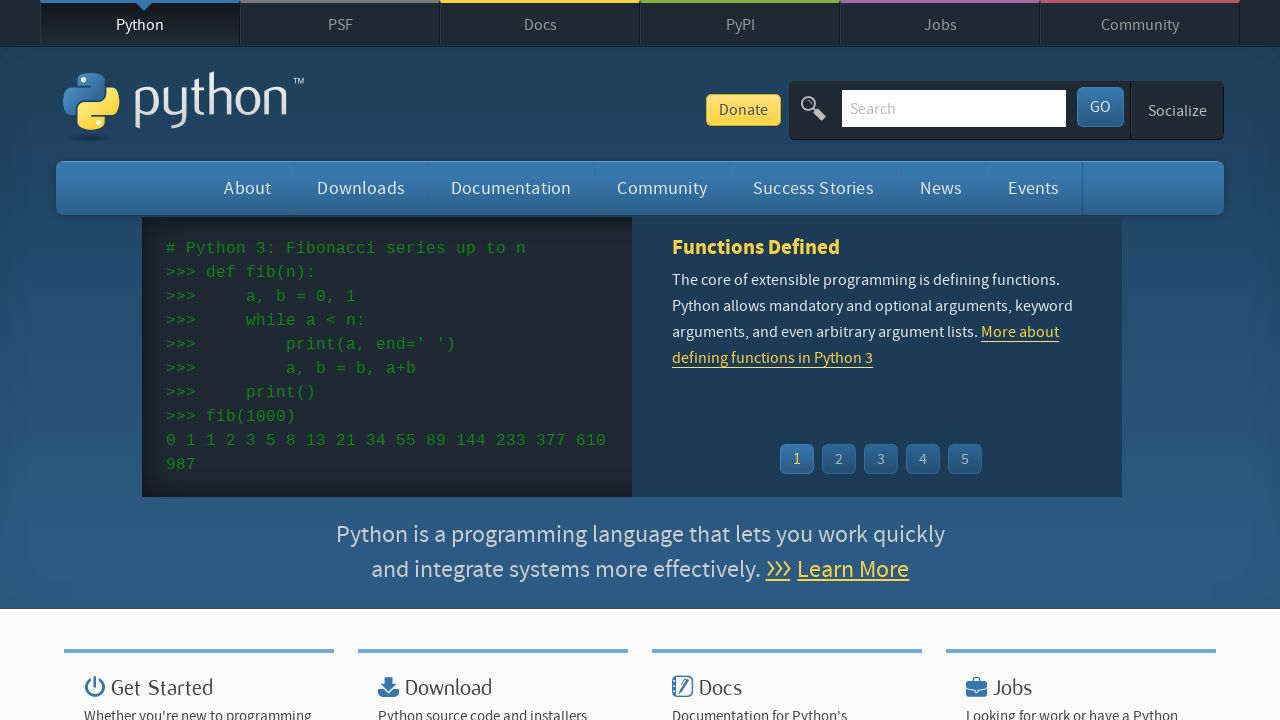

Navigated to Python.org website
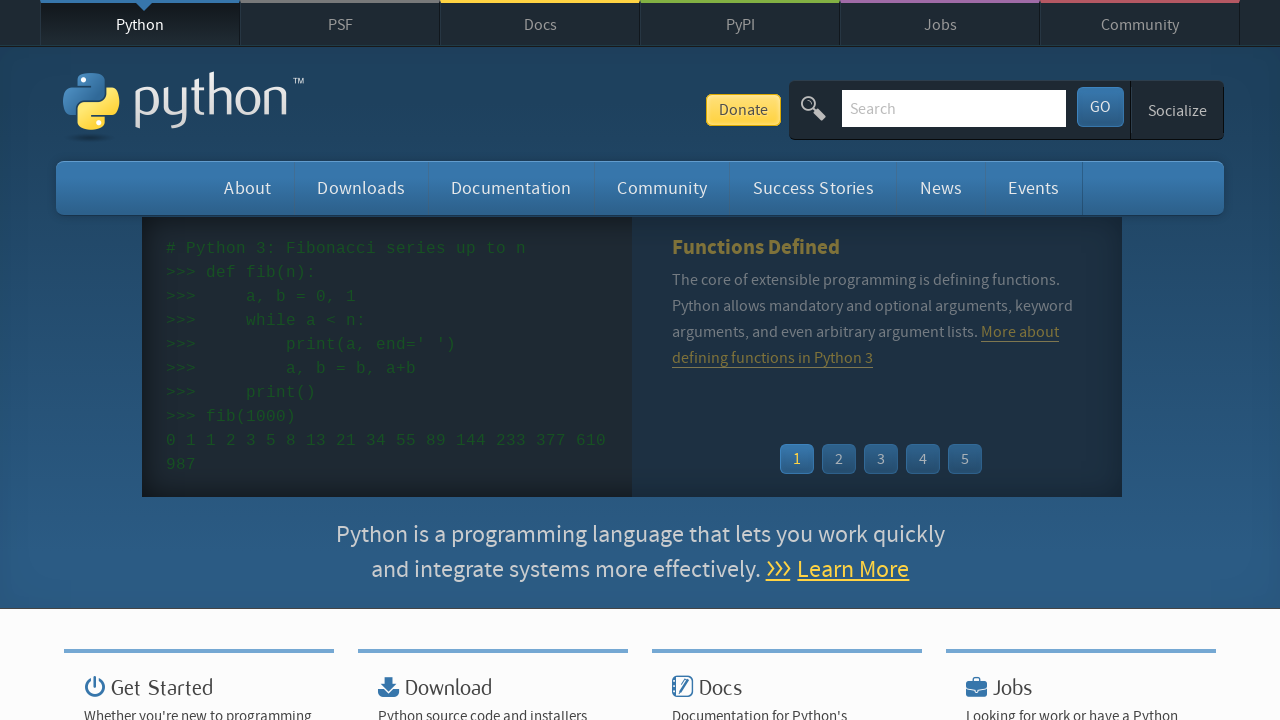

Located the Donate button
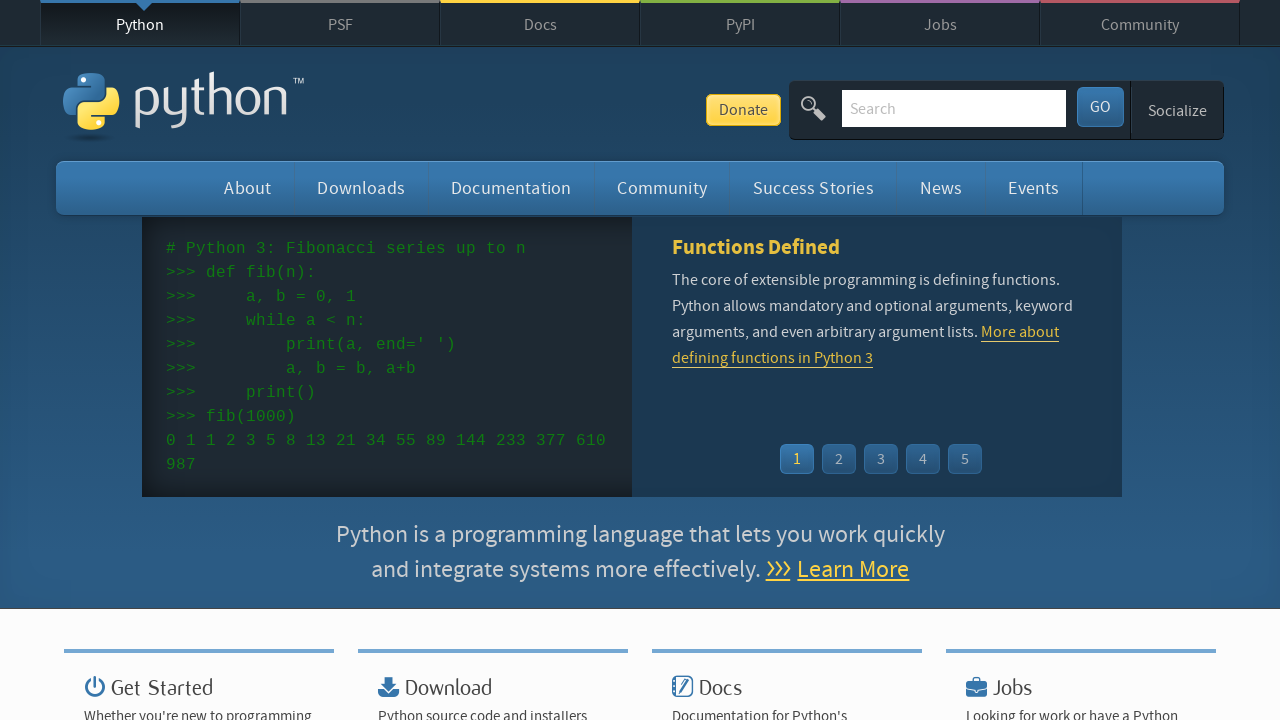

Retrieved bounding box of Donate button
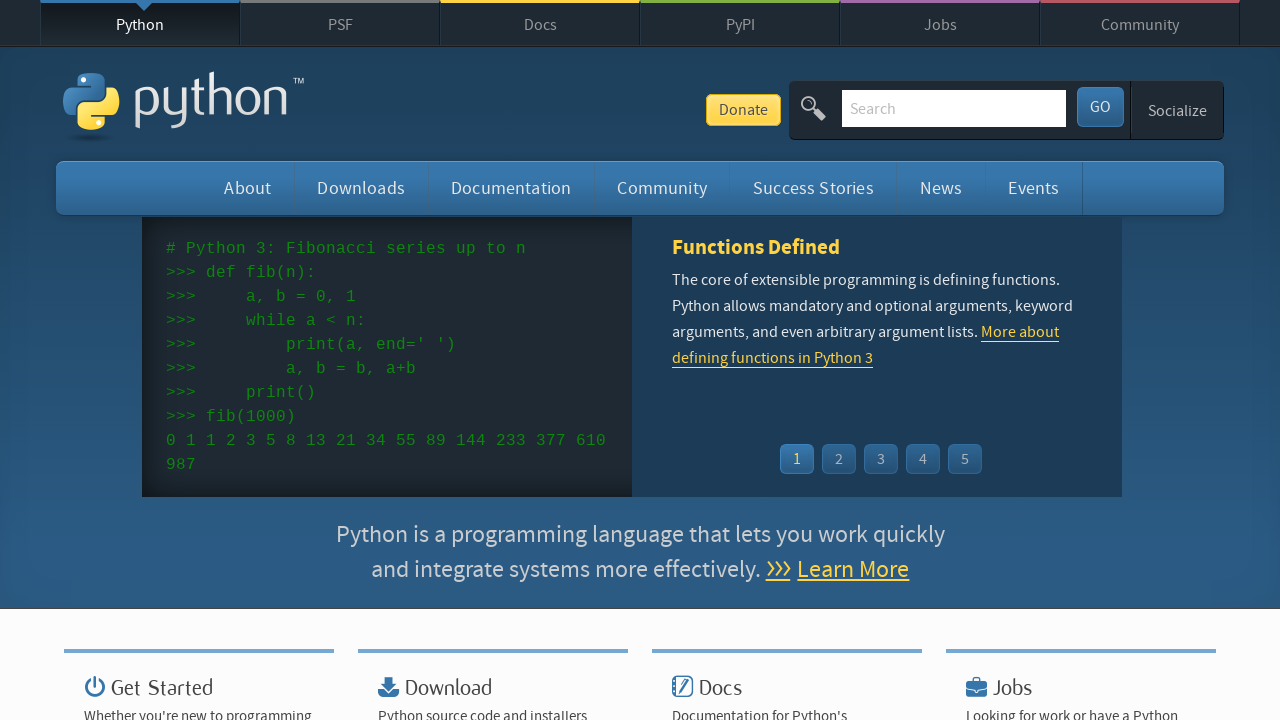

Donate button position and size: x=705.9375, y=94, width=75, height=31.984375
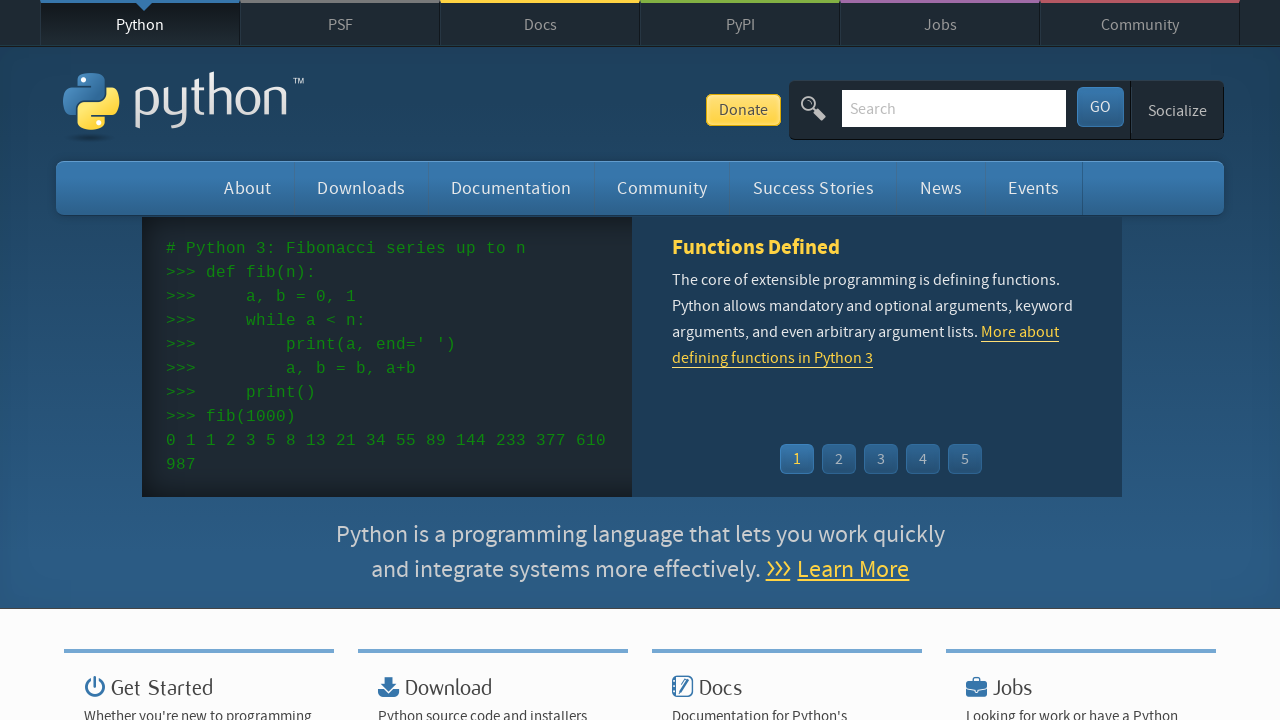

Clicked on Downloads link at (361, 188) on text='Downloads'
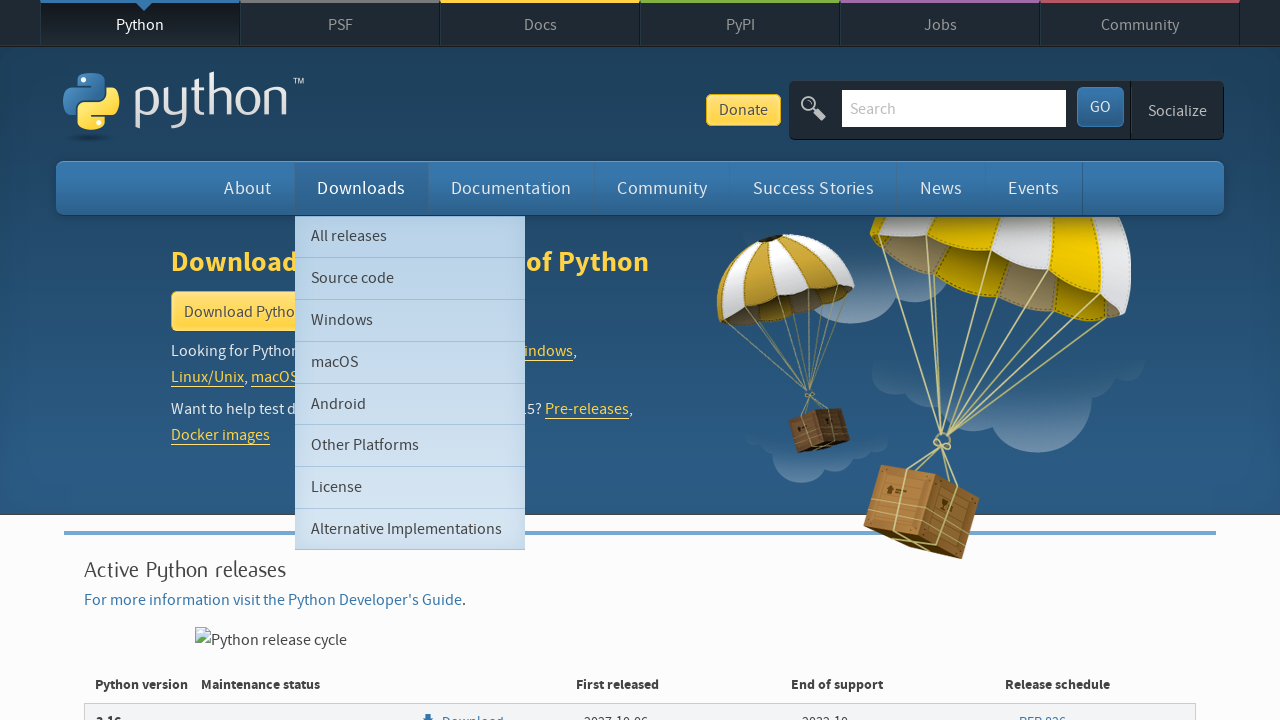

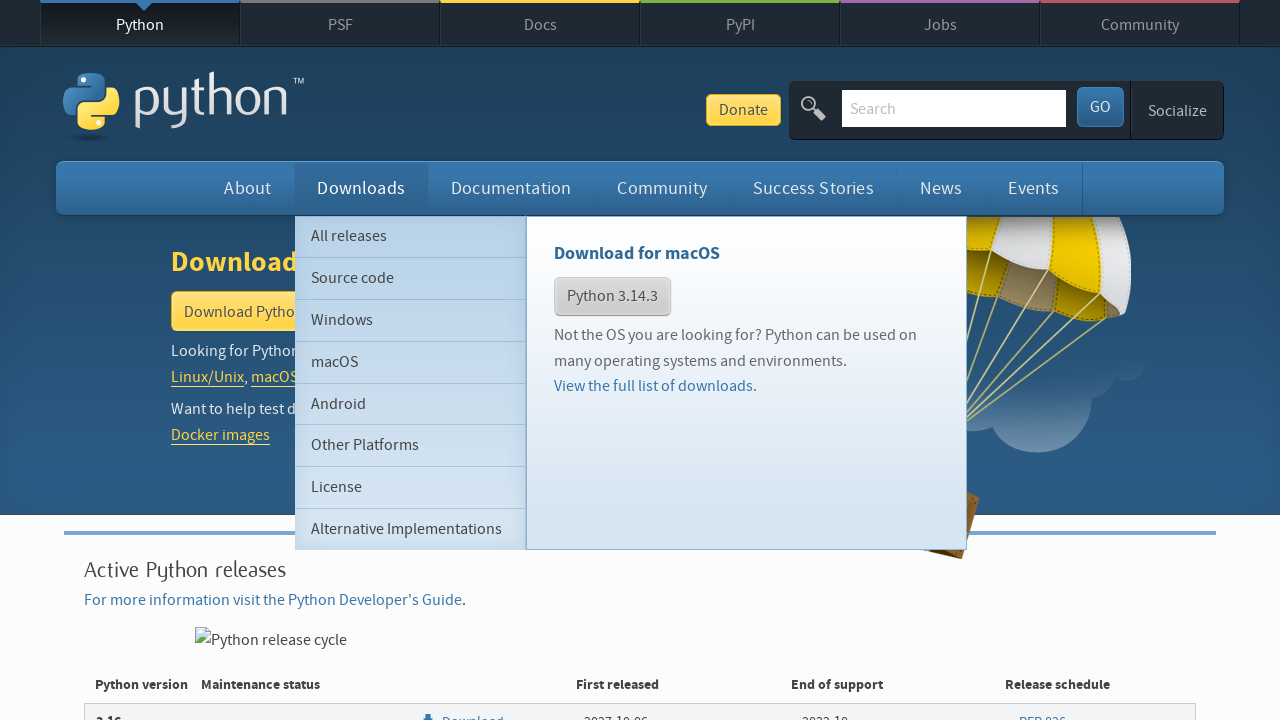